Navigates to a page with loading images and waits for the page to fully load by checking for "Done!" text

Starting URL: https://bonigarcia.dev/selenium-webdriver-java/loading-images.html

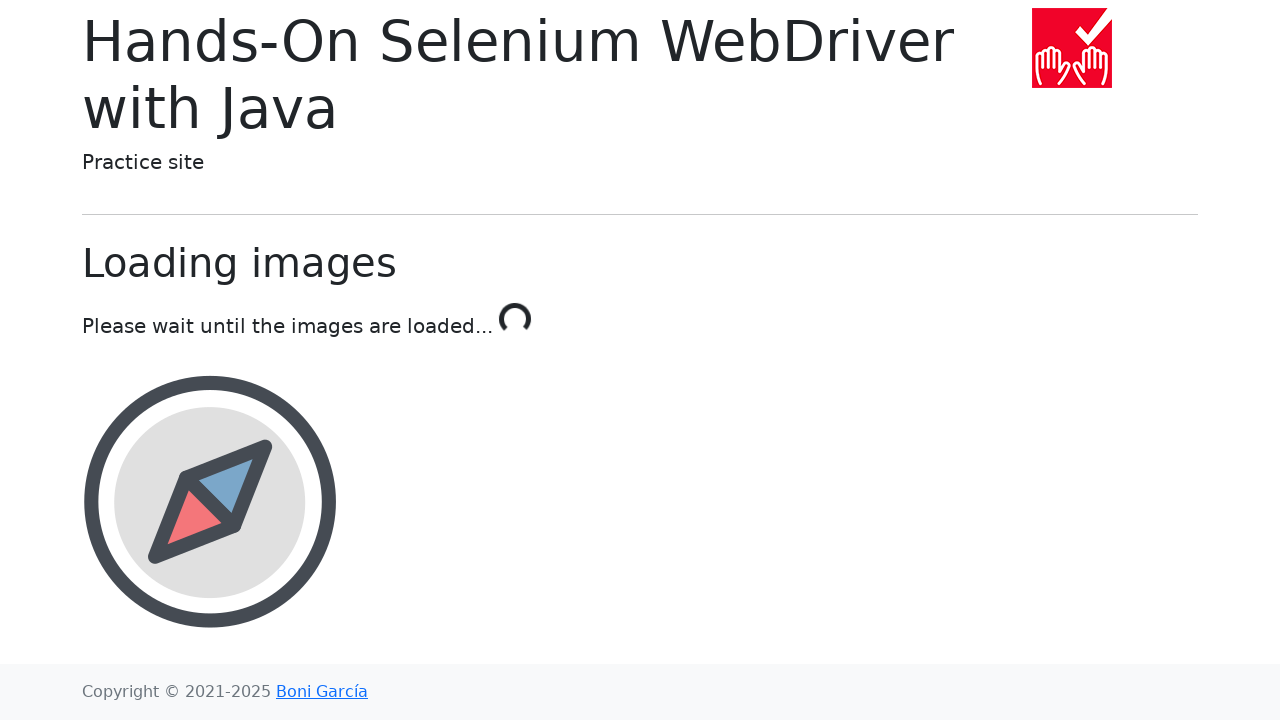

Navigated to loading images page
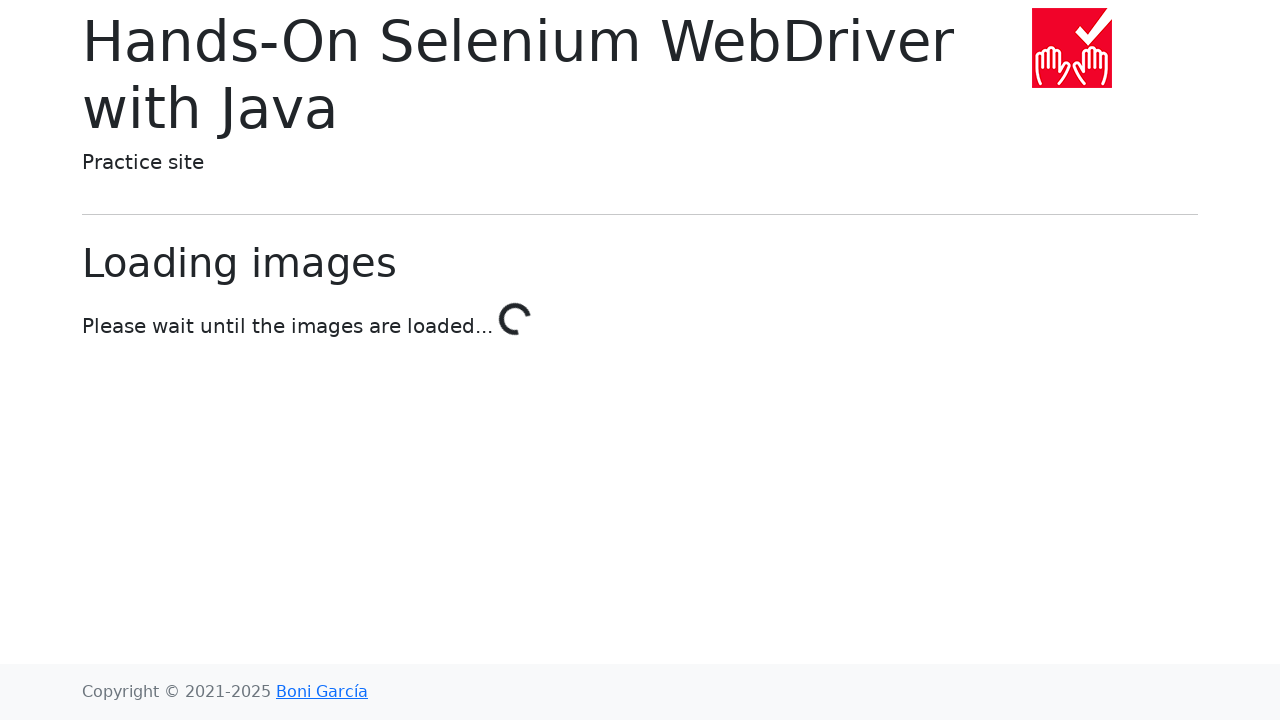

Page finished loading - 'Done!' text appeared
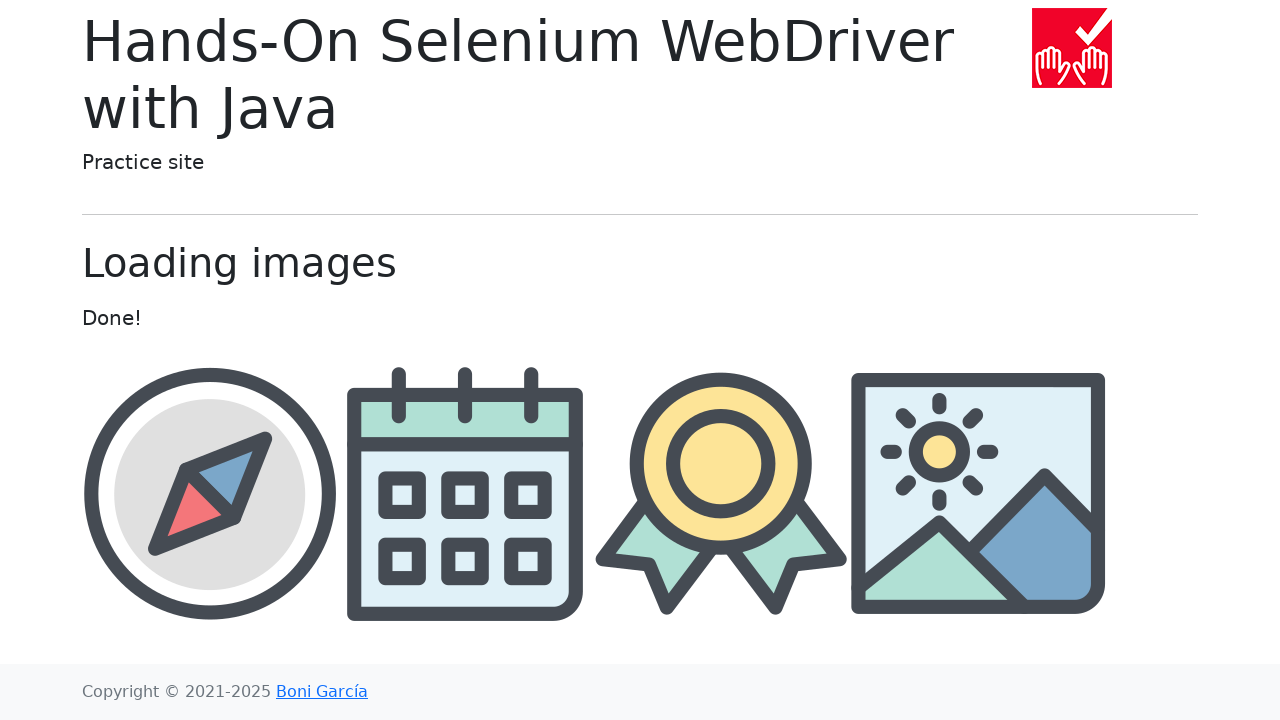

Images loaded in image container
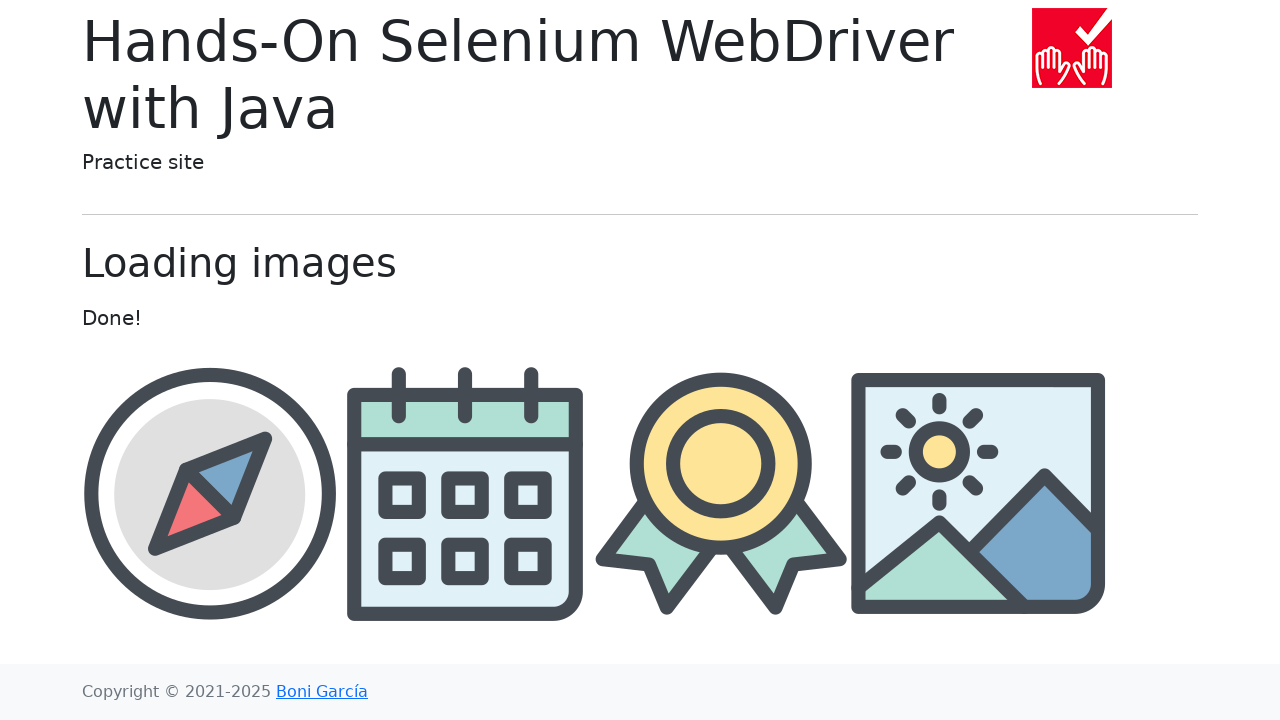

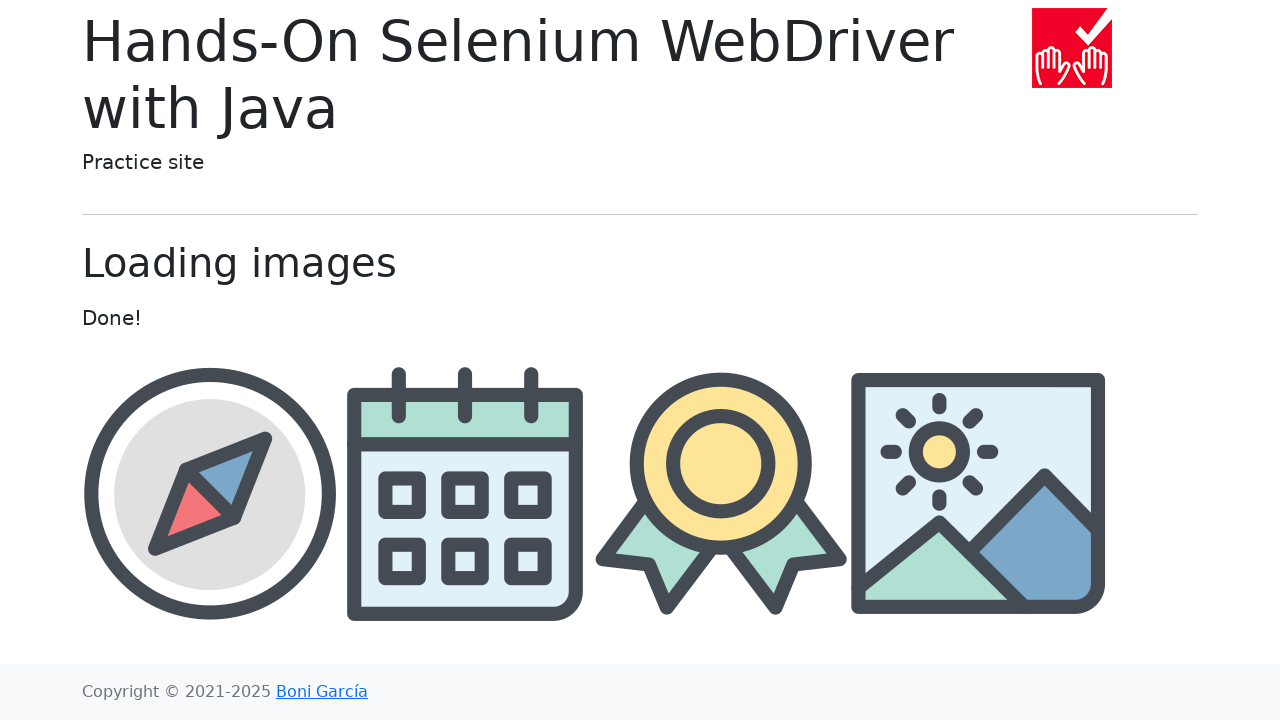